Navigates to Selenium downloads page and scrolls to the Sponsors section heading using JavaScript scroll functionality

Starting URL: https://www.selenium.dev/downloads/

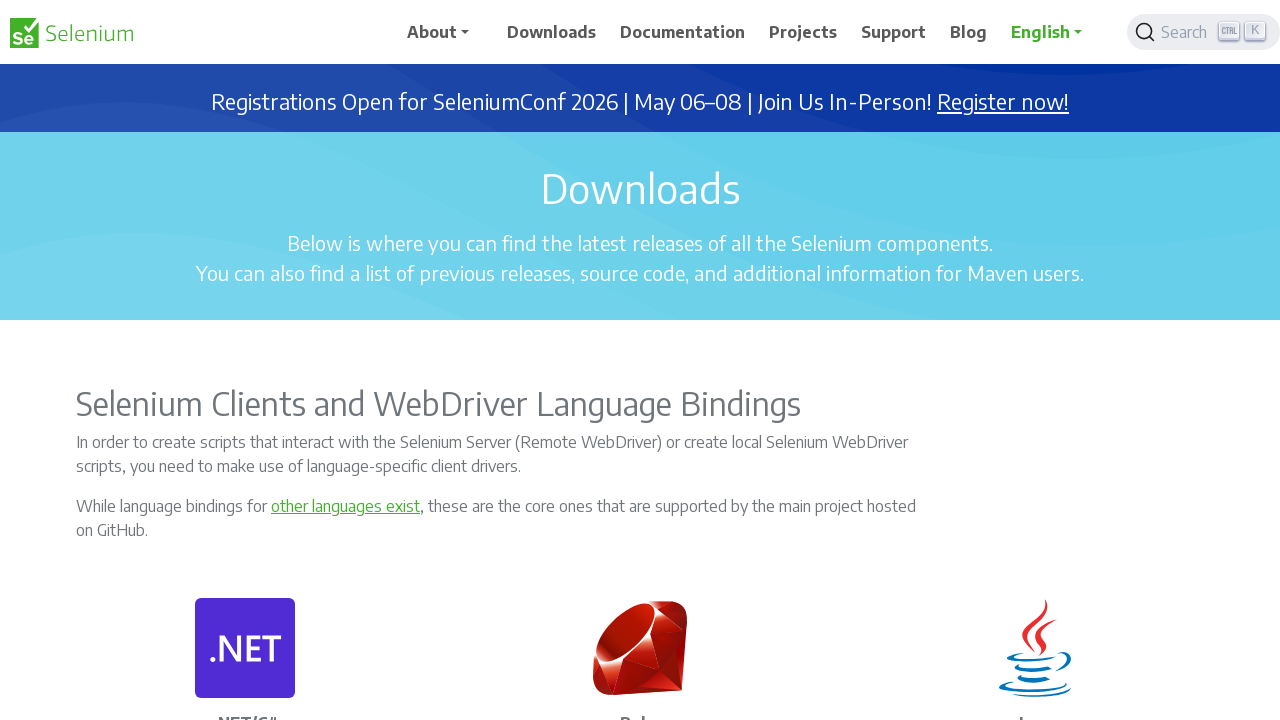

Waited for page to load (domcontentloaded)
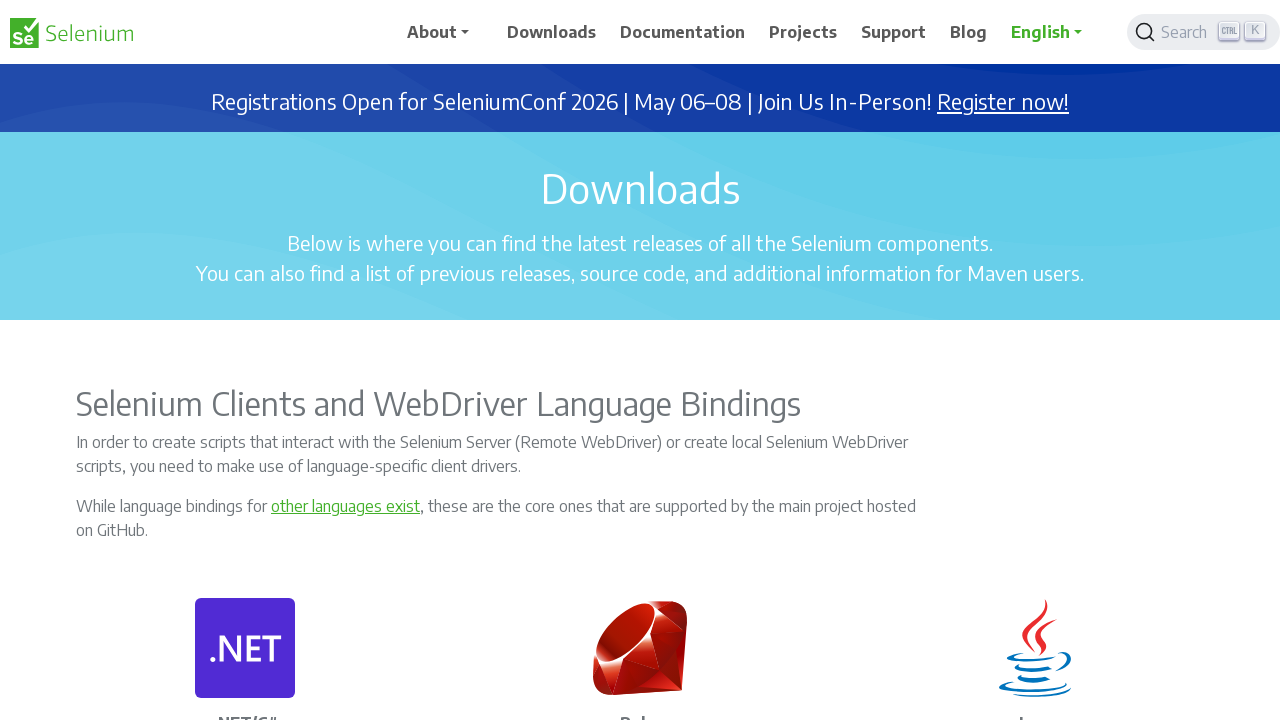

Located Sponsors section heading element
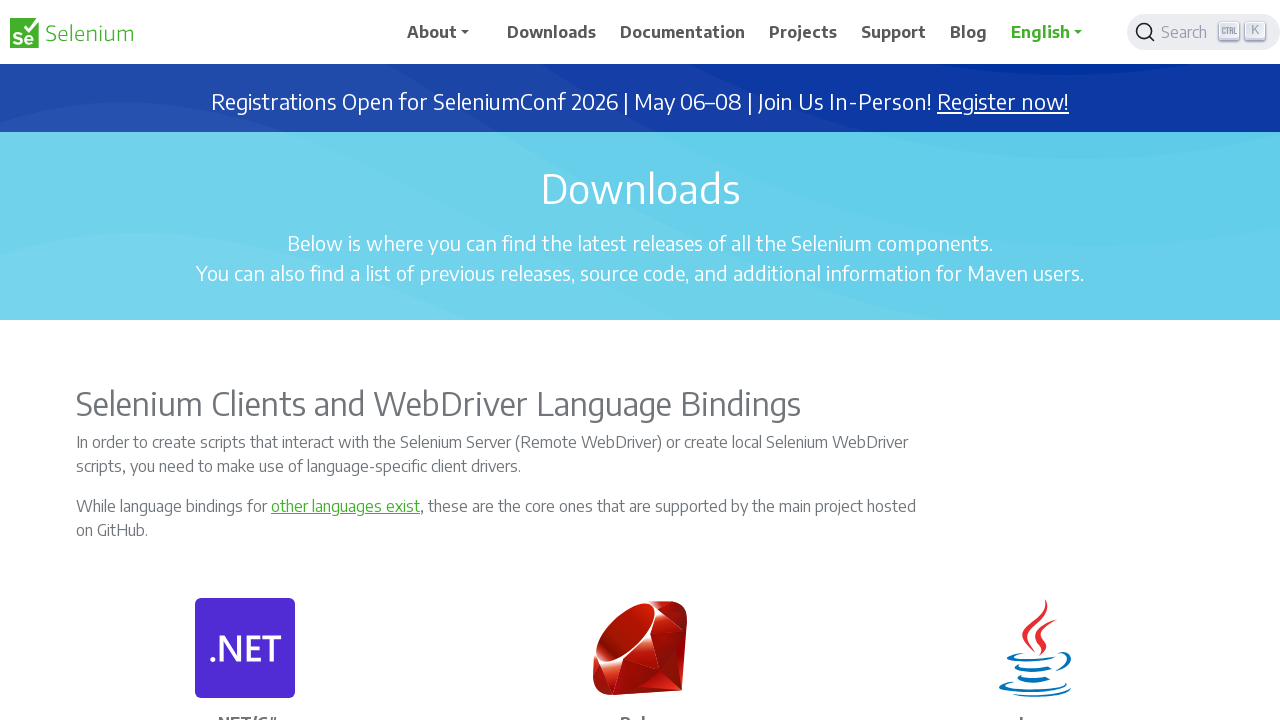

Scrolled to Sponsors section heading using scroll_into_view_if_needed()
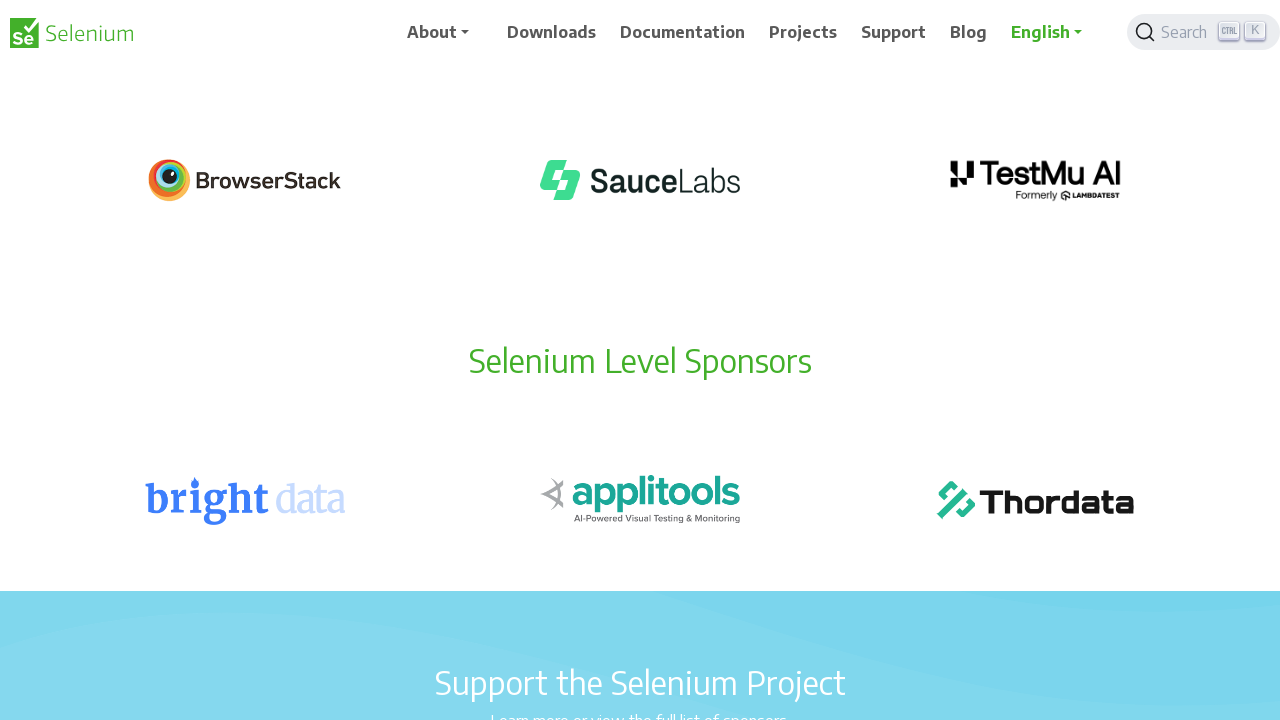

Waited 1000ms for scroll animation to complete
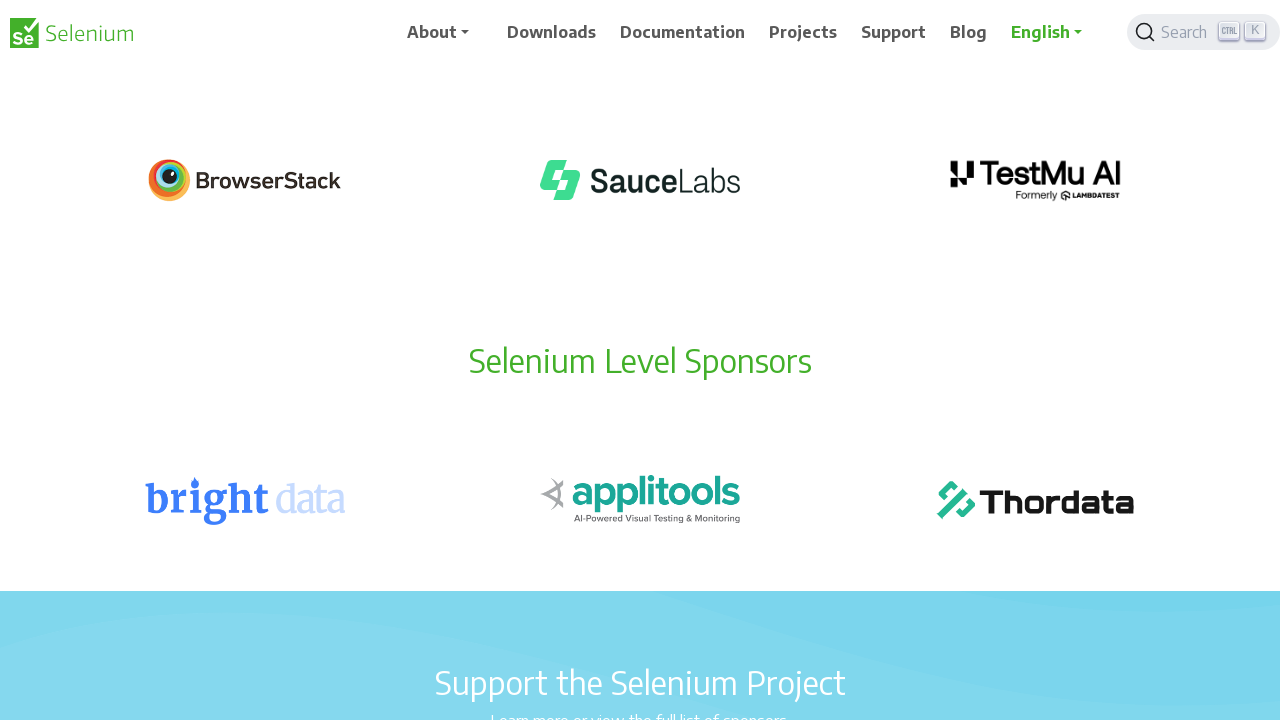

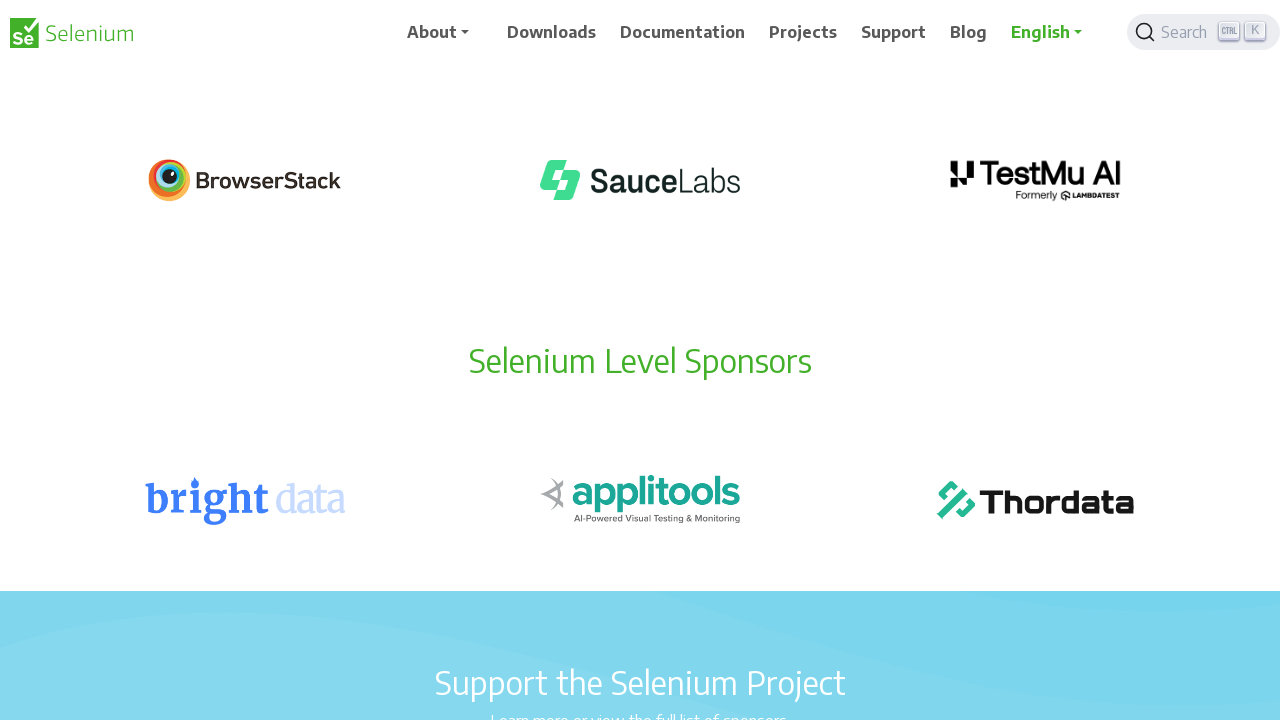